Tests the XYZ Bank demo application's Bank Manager functionality by clicking Bank Manager button, adding a new customer with first name, last name, and postal code, then submitting the form and verifying the alert confirmation.

Starting URL: https://www.globalsqa.com/angularJs-protractor/BankingProject/

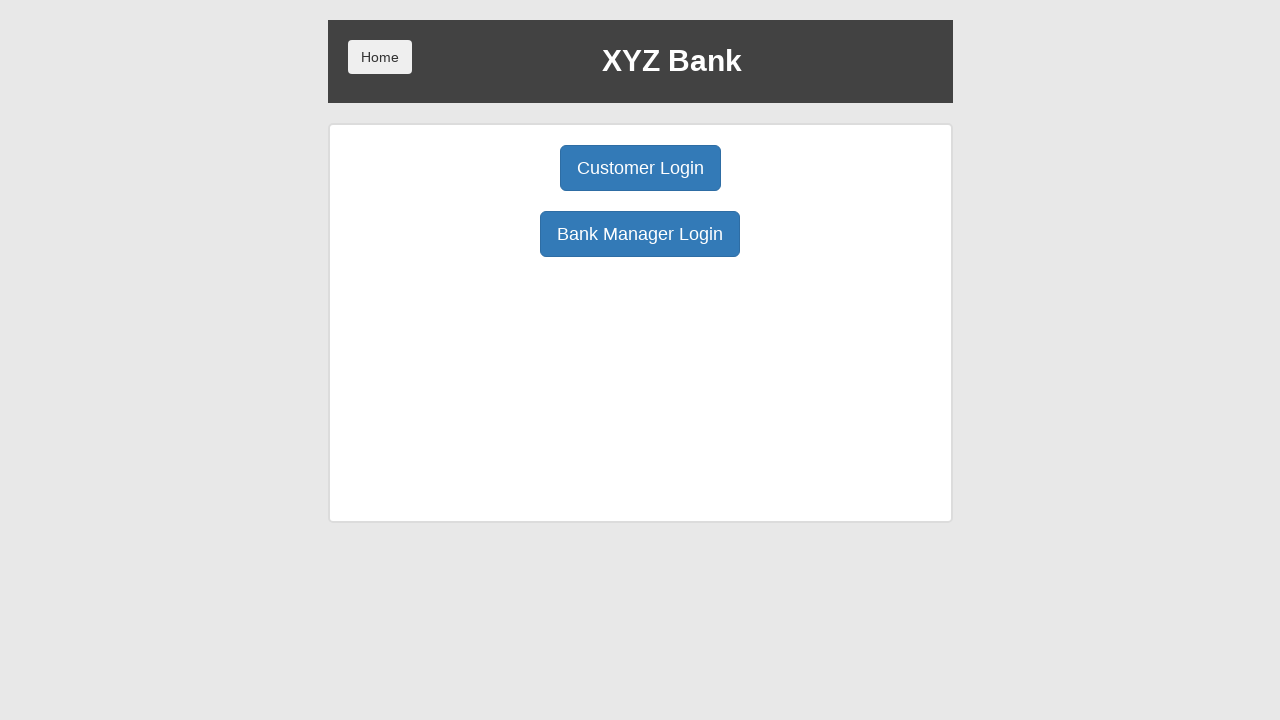

Verified page title contains 'XYZ Bank'
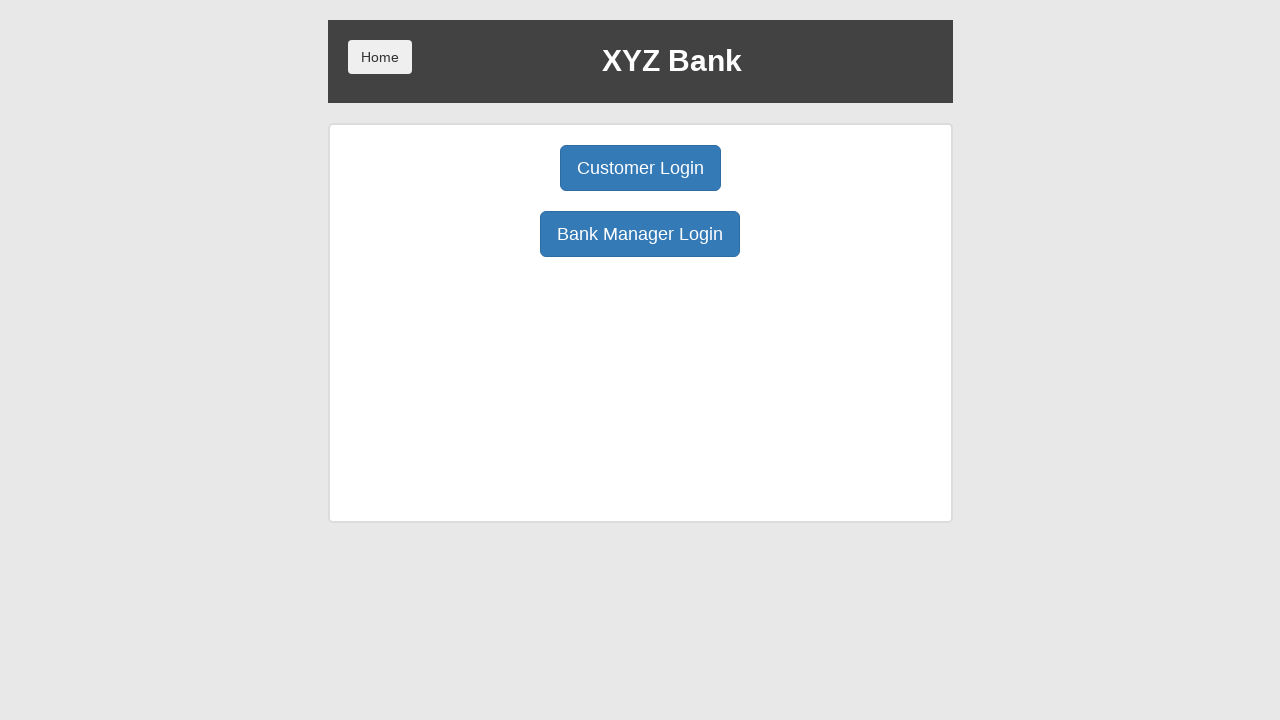

Clicked Bank Manager button at (640, 234) on button[ng-click='manager()']
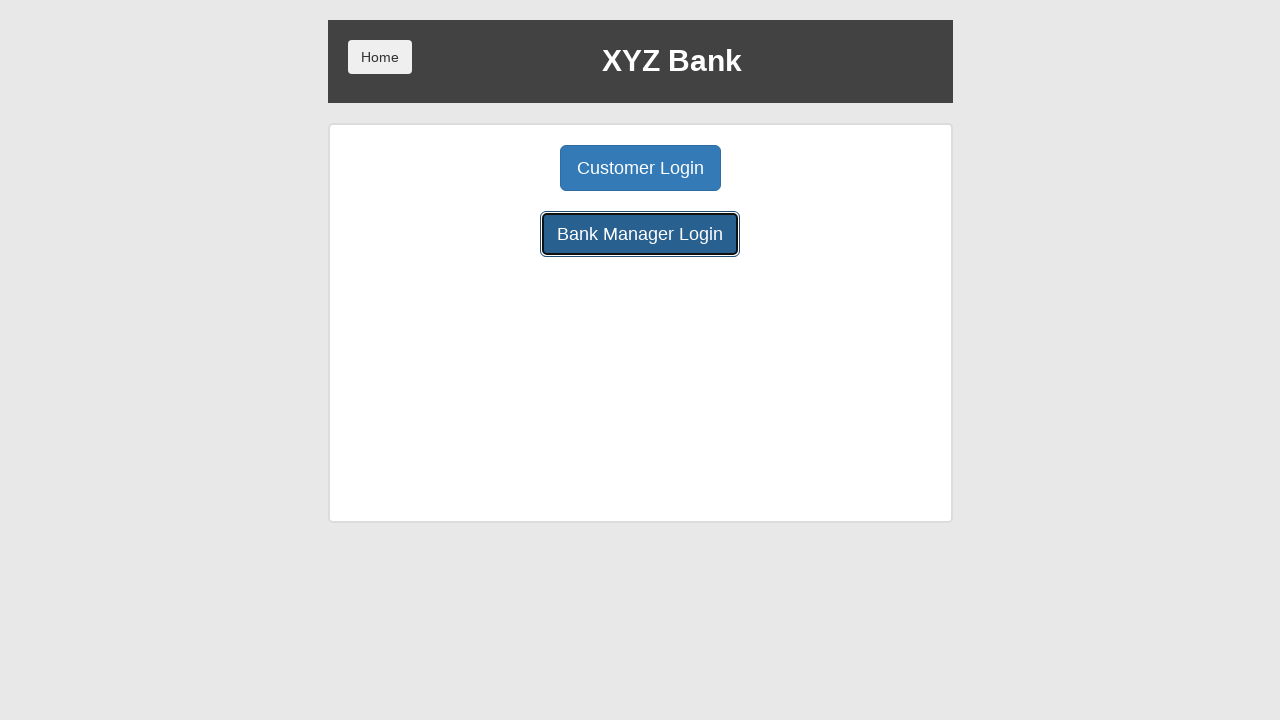

Clicked Add Customer button at (502, 168) on button[ng-click='addCust()']
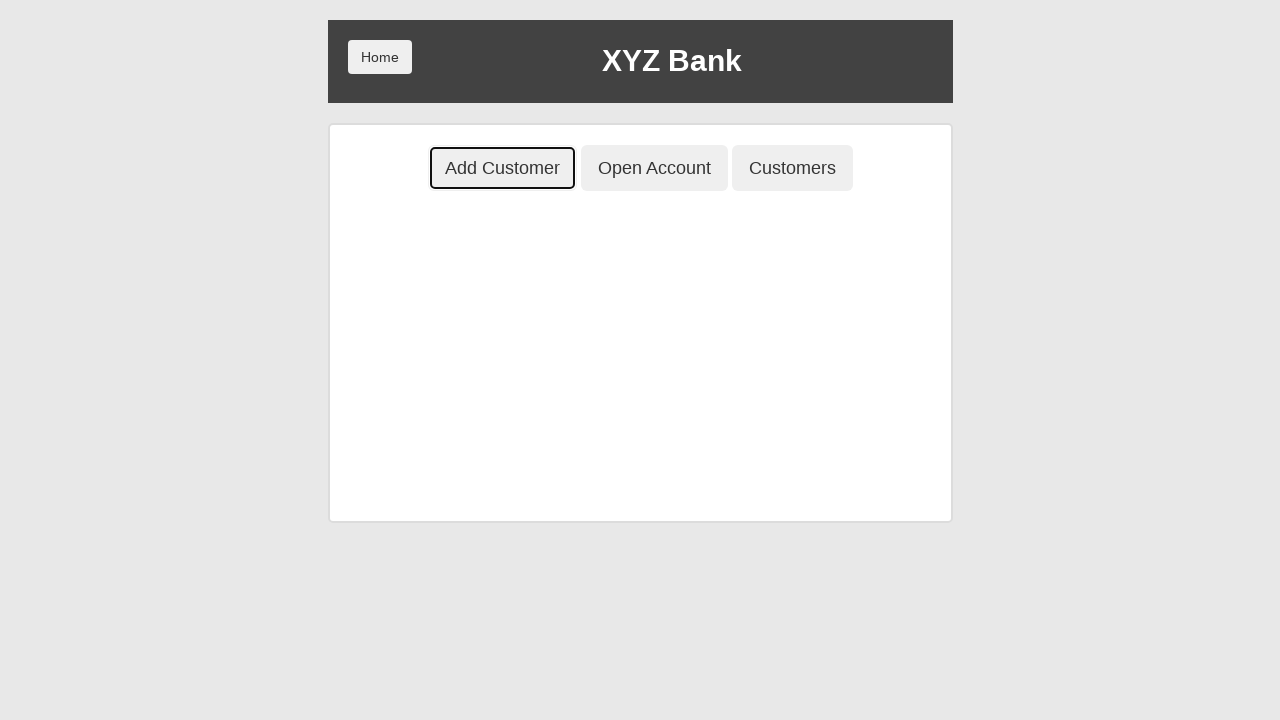

Filled first name field with 'Michael' on input[ng-model='fName']
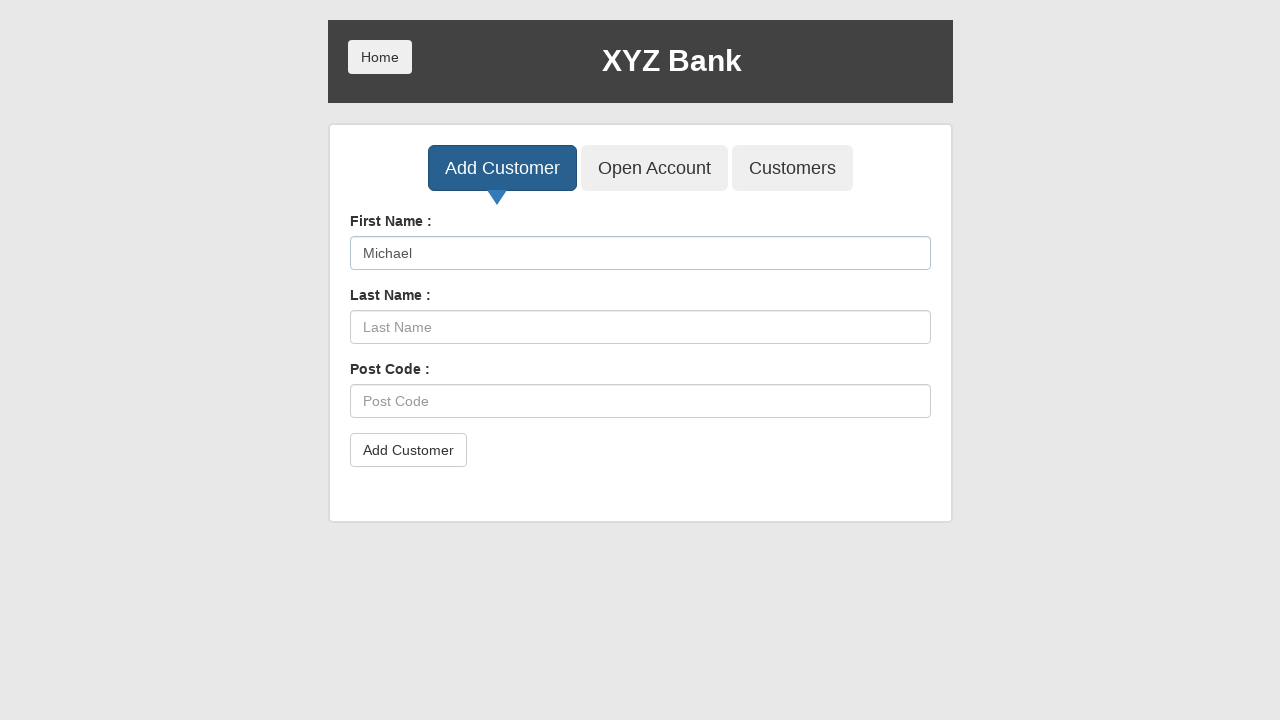

Filled last name field with 'Thompson' on input[ng-model='lName']
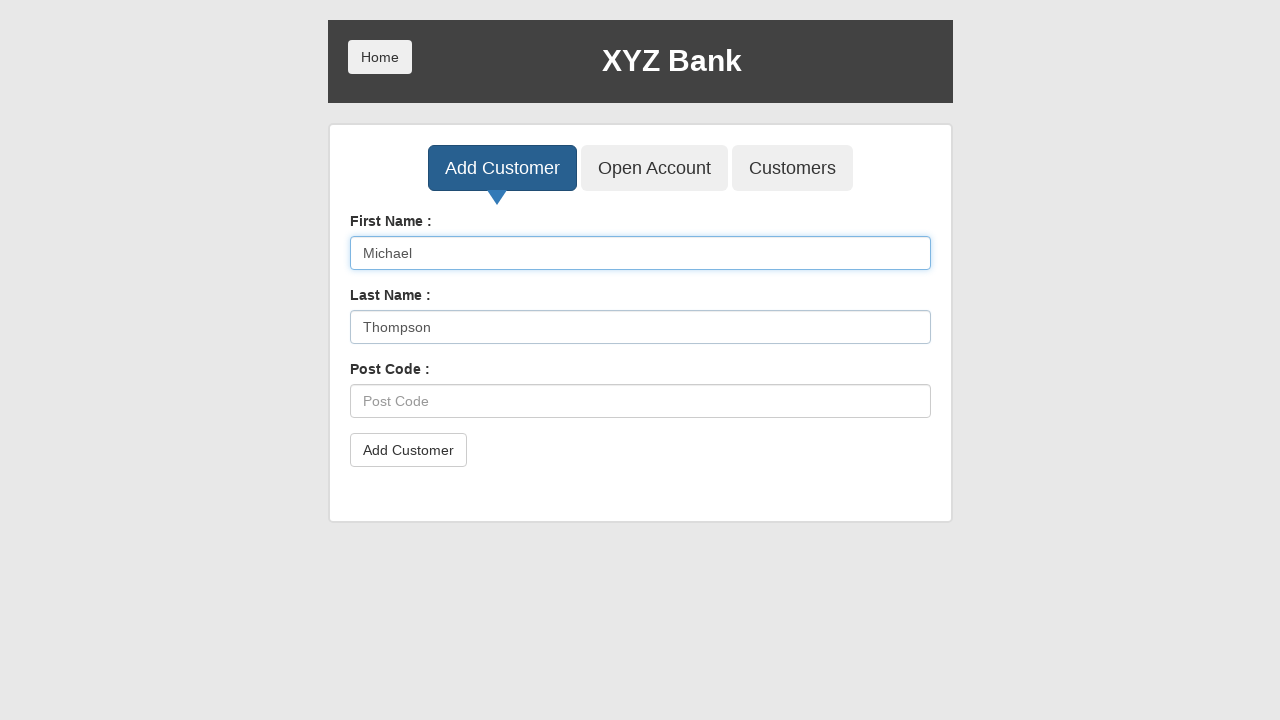

Filled postal code field with 'E45678' on input[ng-model='postCd']
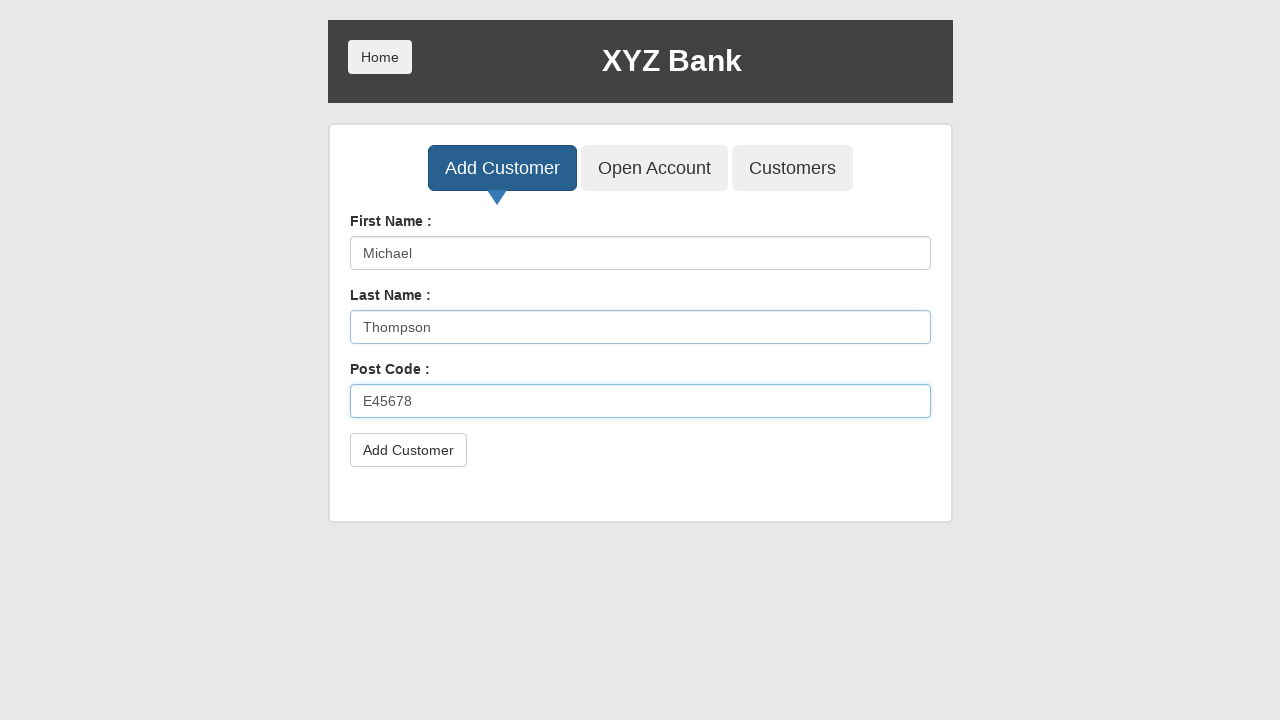

Clicked submit button to add customer at (408, 450) on button[type='submit']
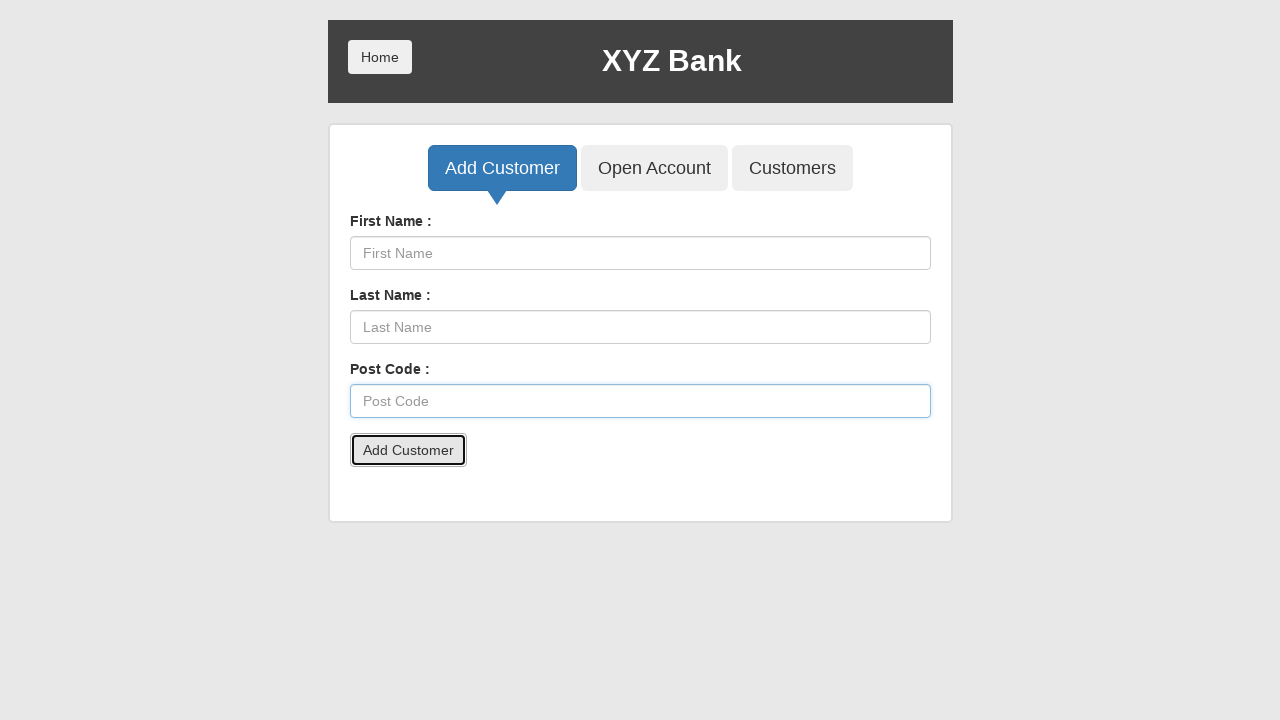

Set up dialog handler to accept alerts
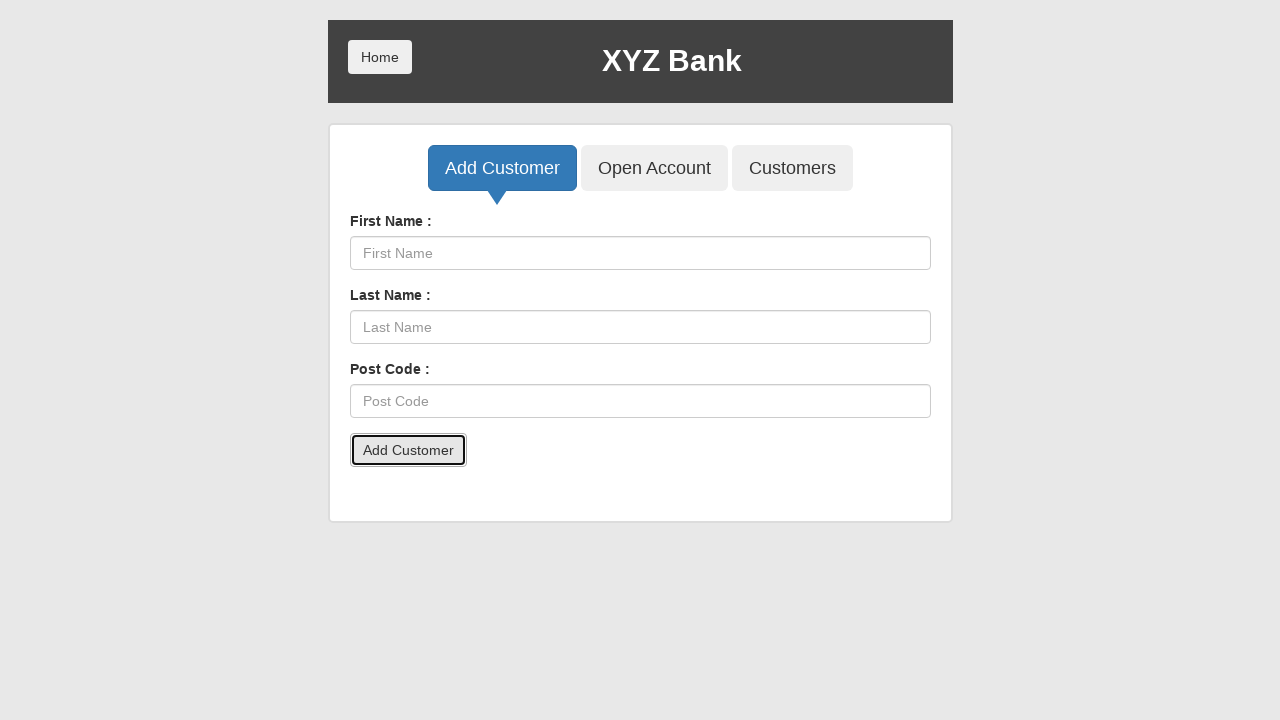

Waited 1 second for alert to be processed
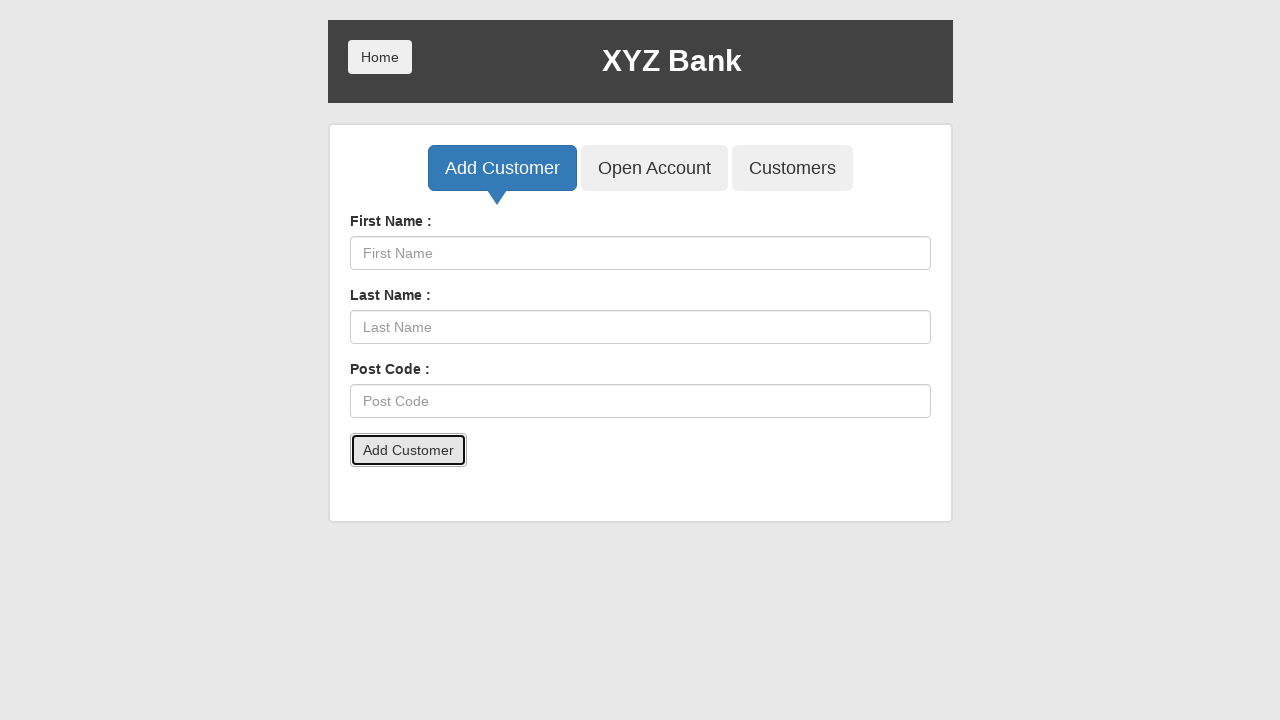

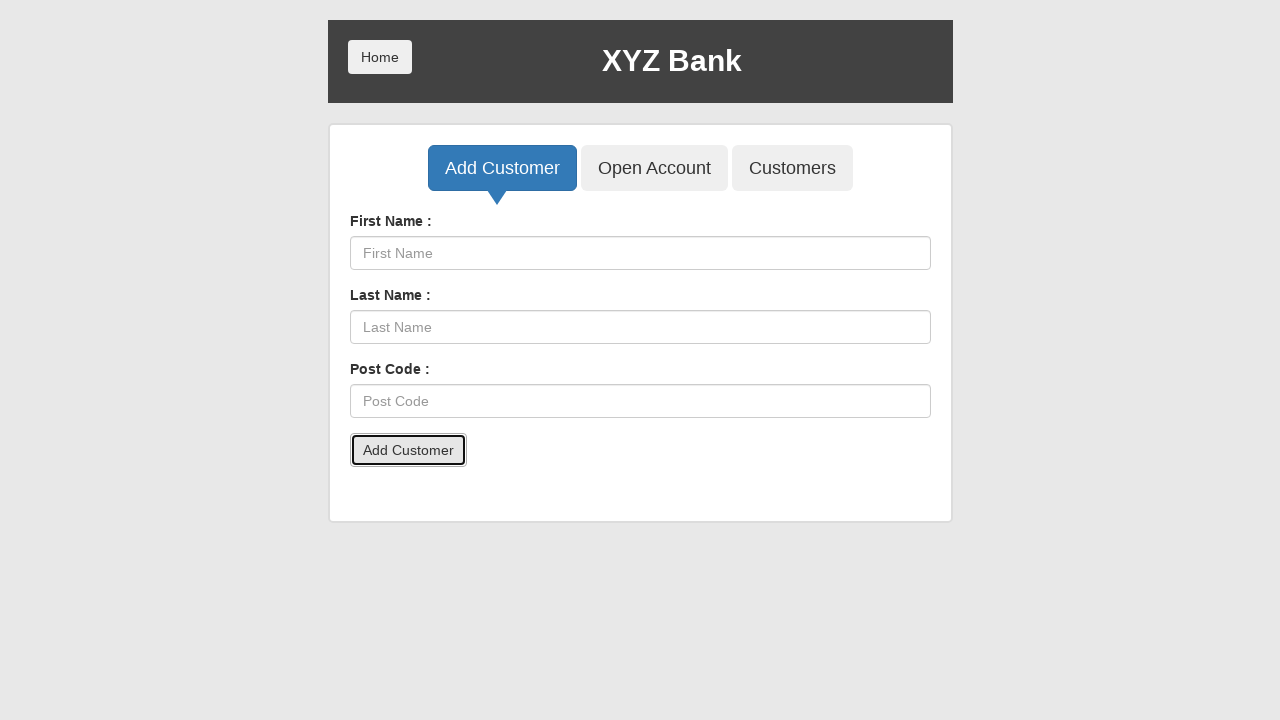